Tests dynamic loading functionality by clicking the start button and waiting for the dynamically loaded content to appear

Starting URL: https://the-internet.herokuapp.com/dynamic_loading/1

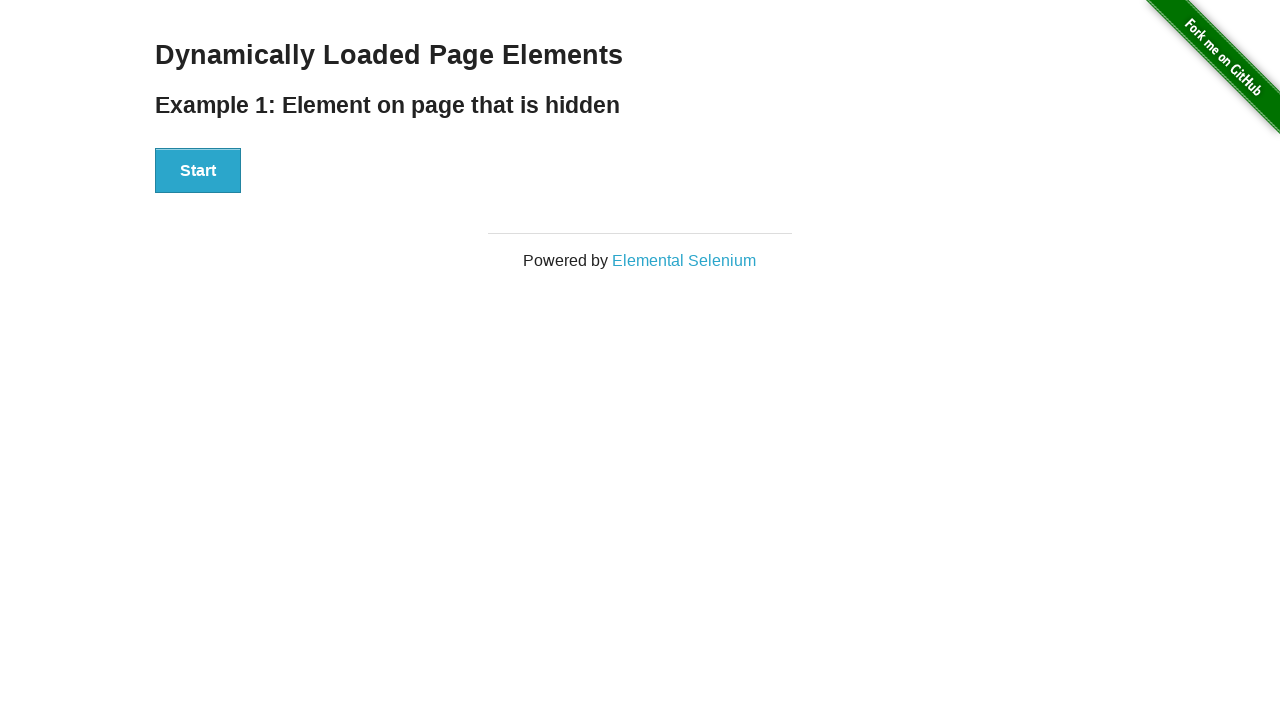

Clicked the start button to trigger dynamic loading at (198, 171) on xpath=//div[@id='start']//button
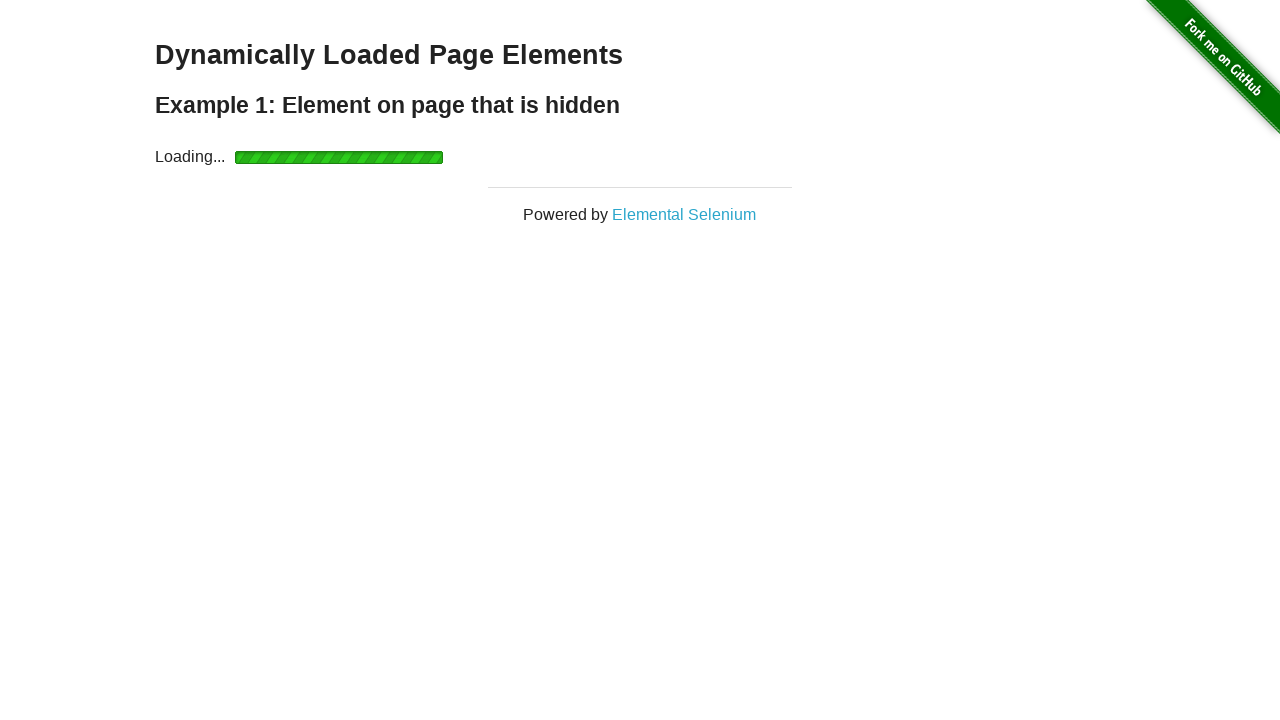

Dynamically loaded content appeared and finish element is visible
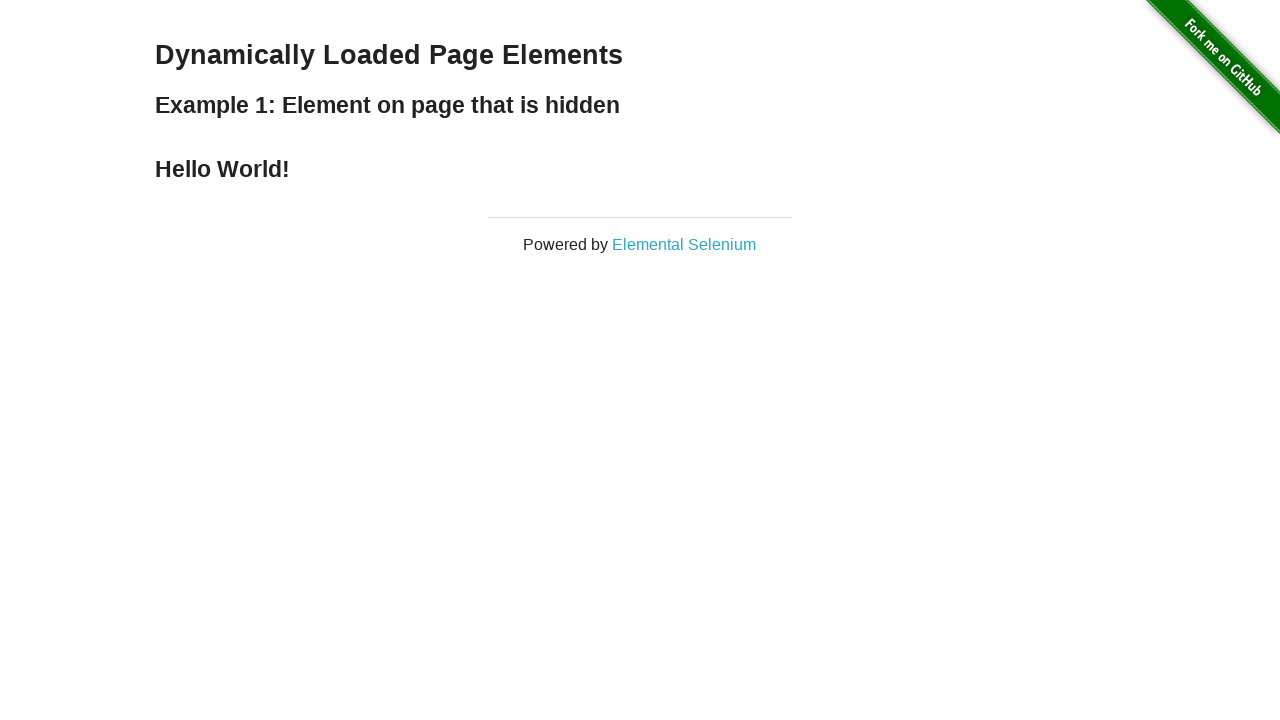

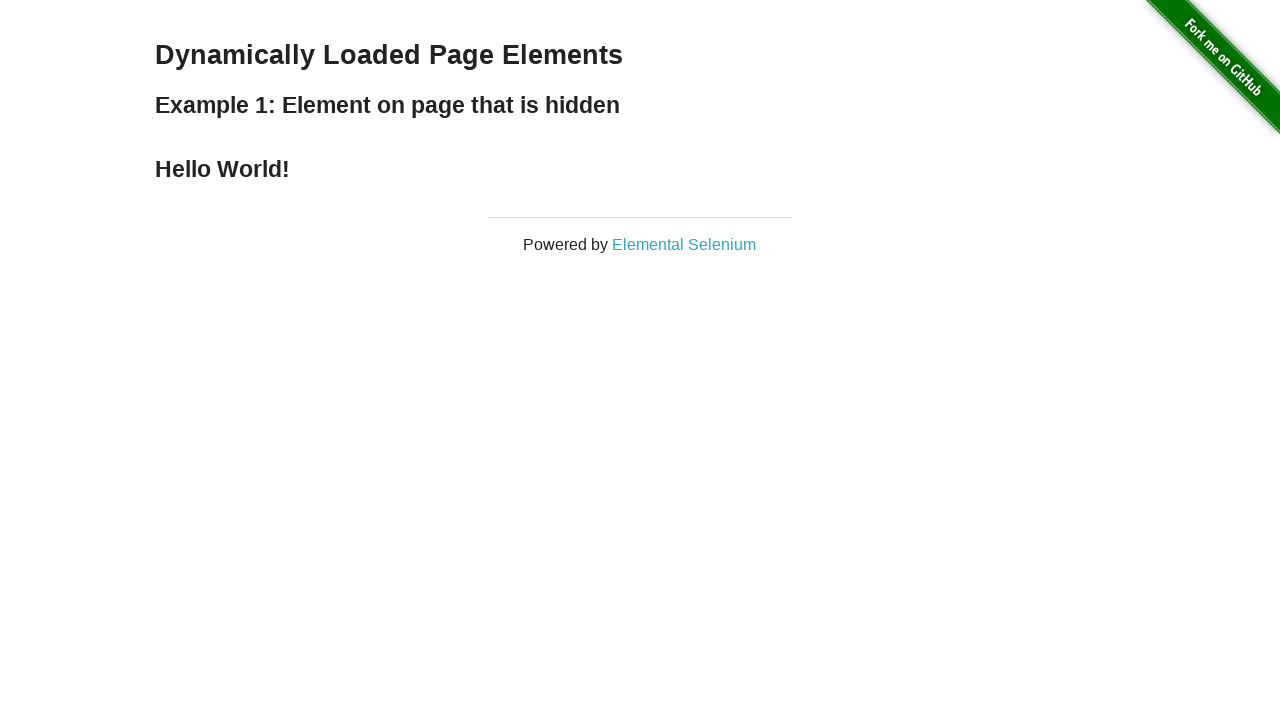